Tests drag and drop functionality by dragging column A to column B and verifying the columns swap positions

Starting URL: https://the-internet.herokuapp.com/drag_and_drop

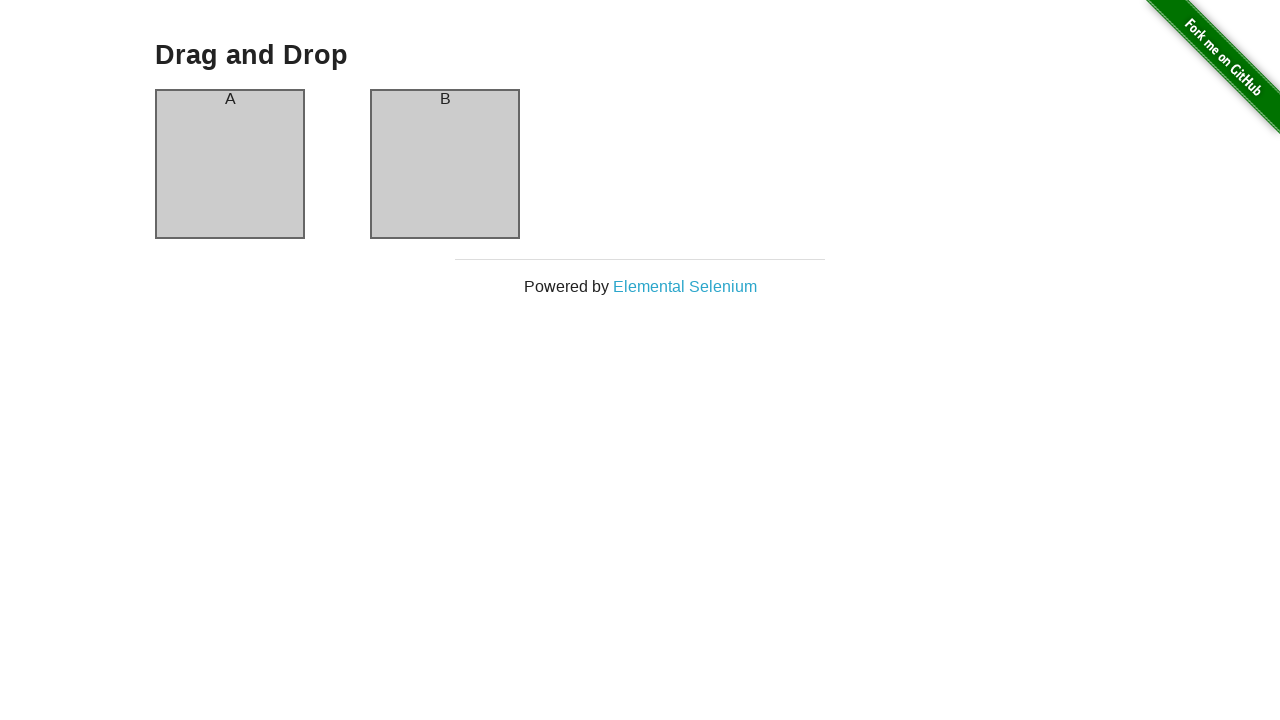

Located column A element for drag and drop
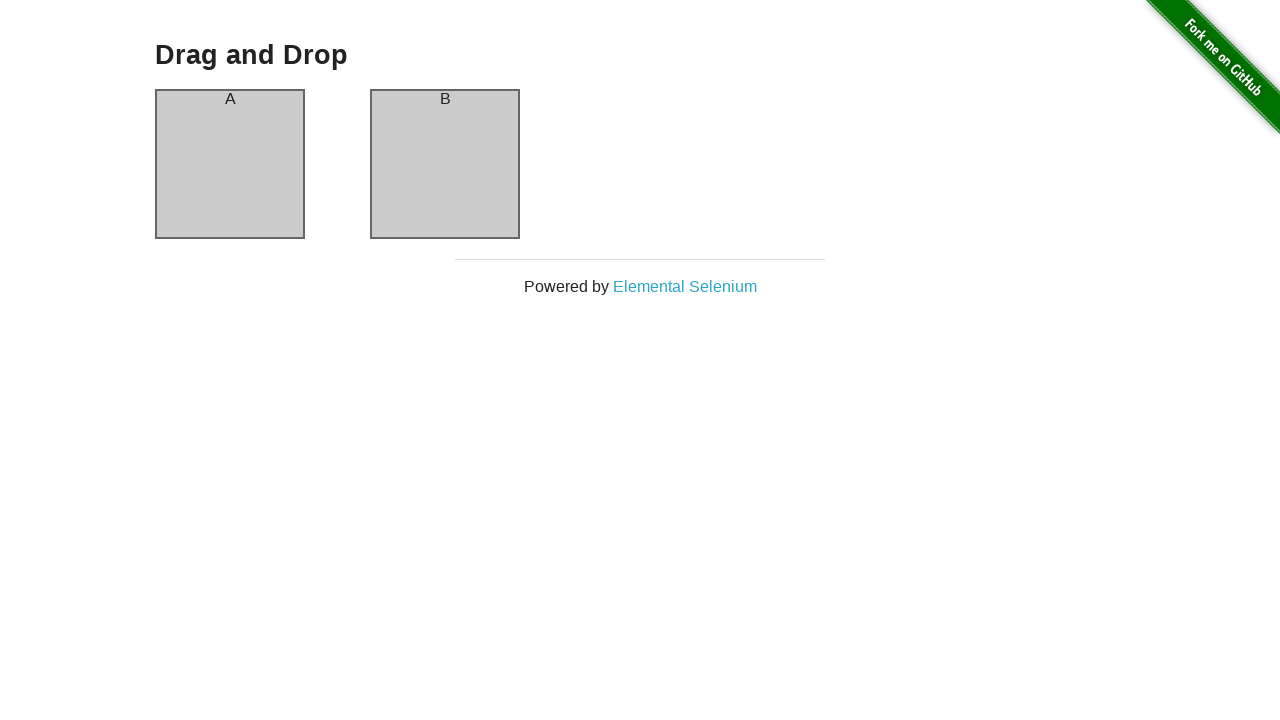

Located column B element as drag and drop target
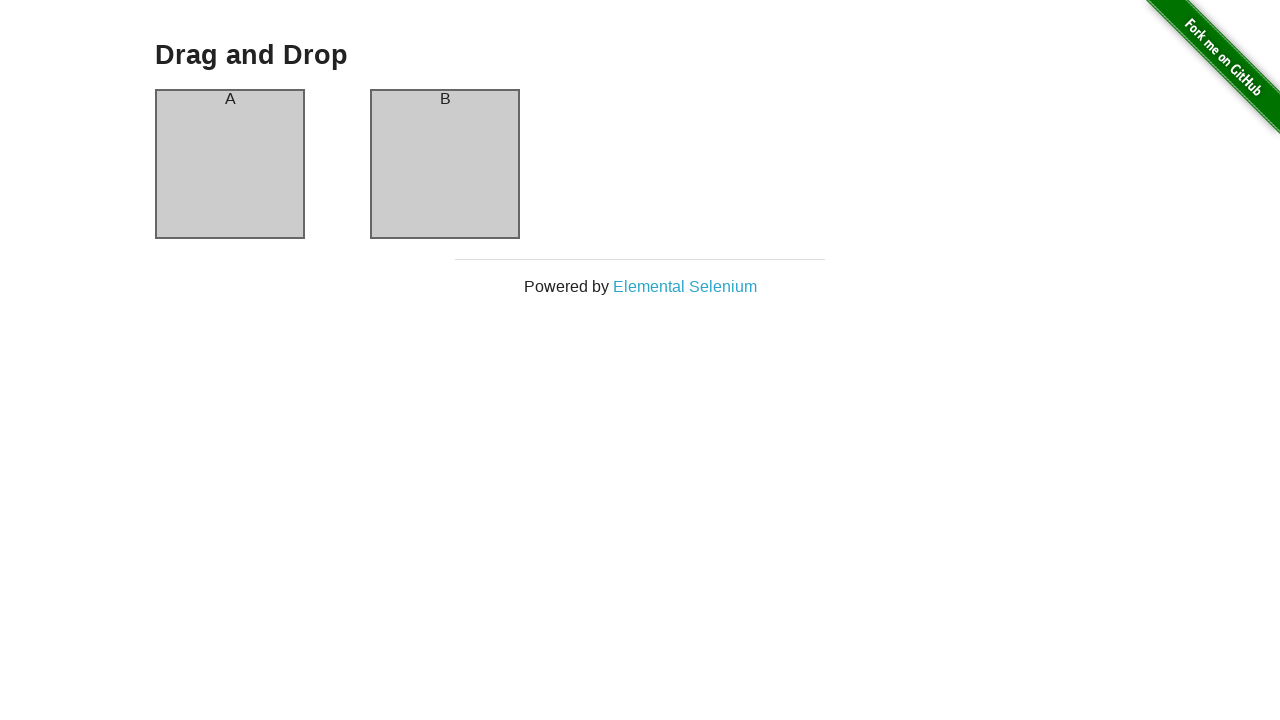

Dragged column A to column B at (445, 164)
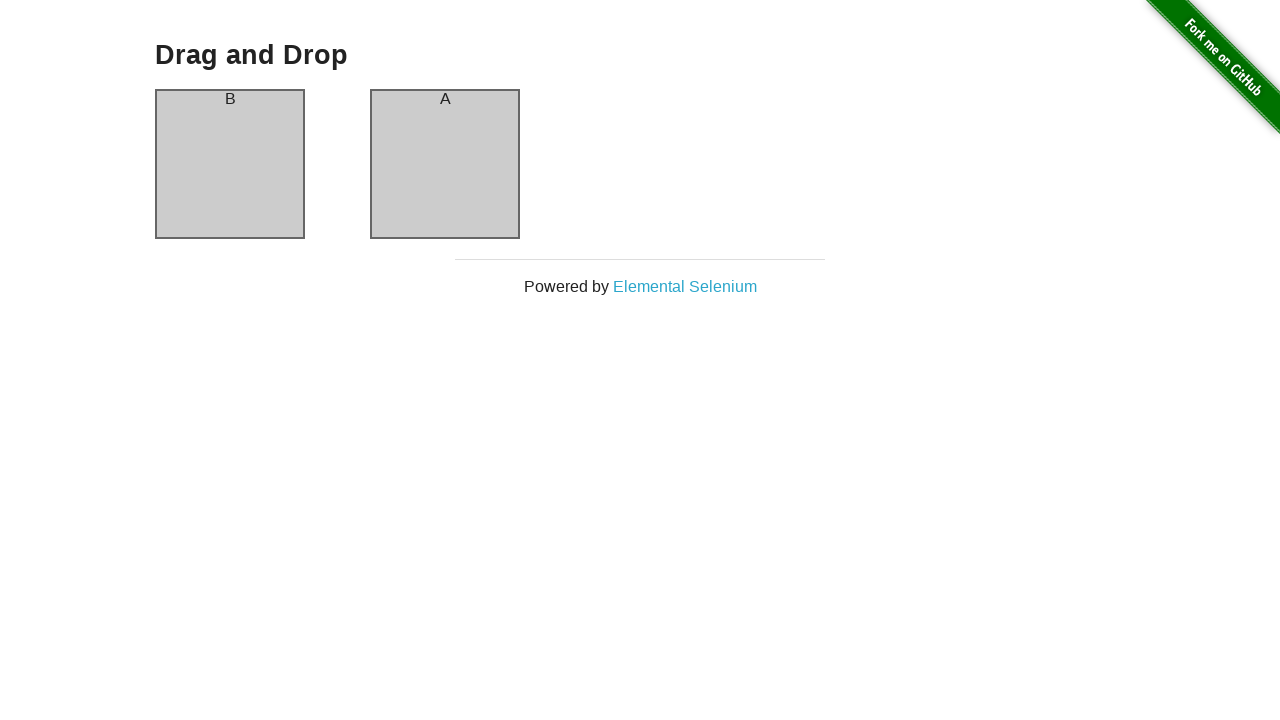

Verified that columns swapped positions - column A now contains 'B'
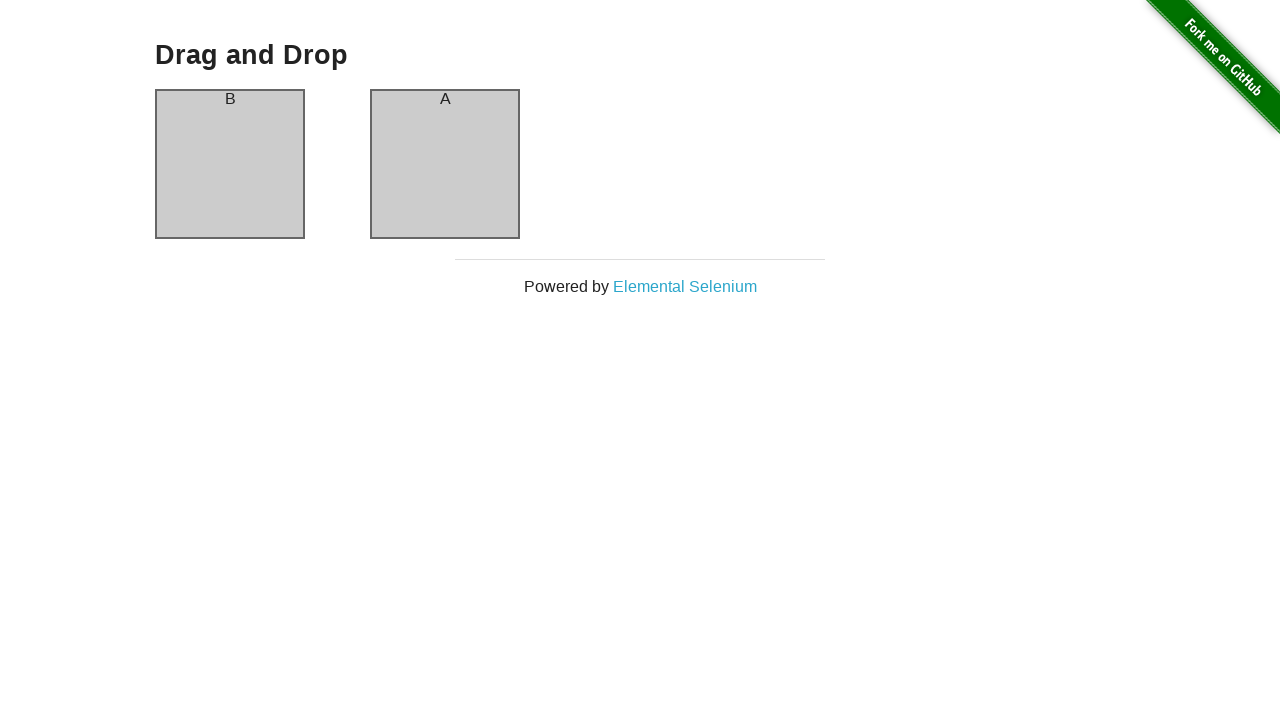

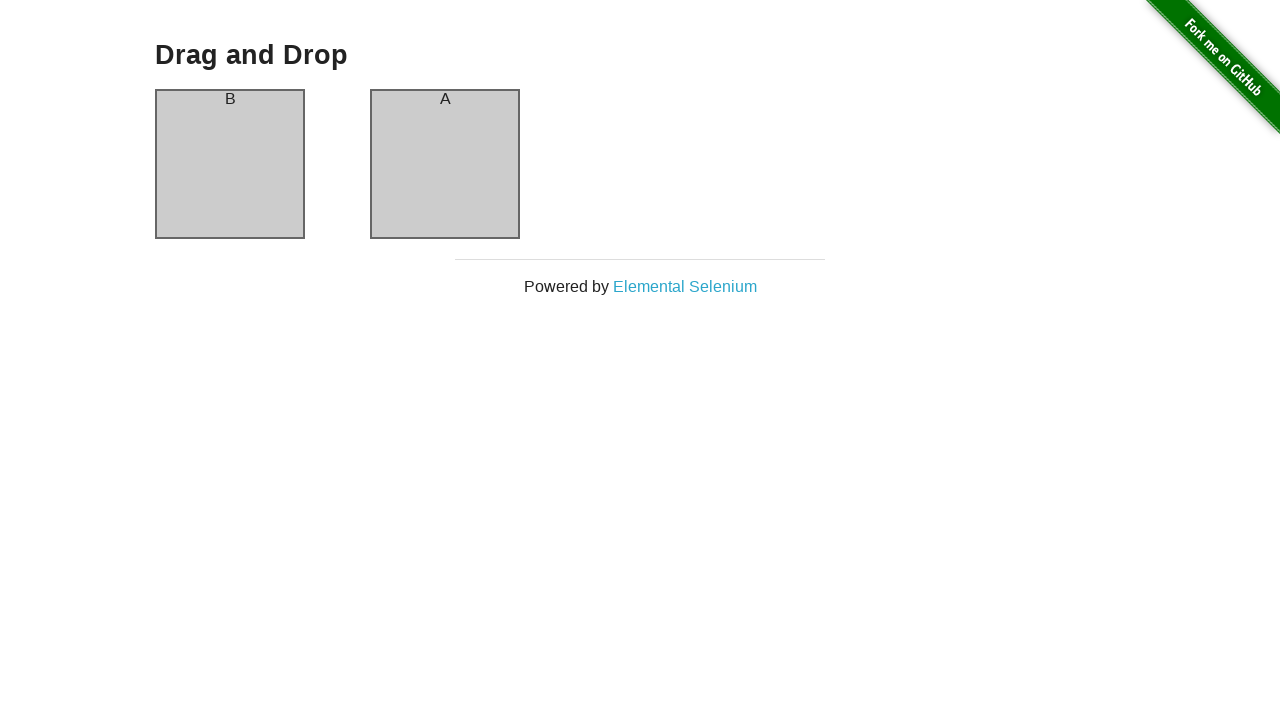